Tests form interaction on OpenCart registration page by filling the firstname field and clicking the agreement checkbox using Actions class

Starting URL: https://naveenautomationlabs.com/opencart/index.php?route=account/register

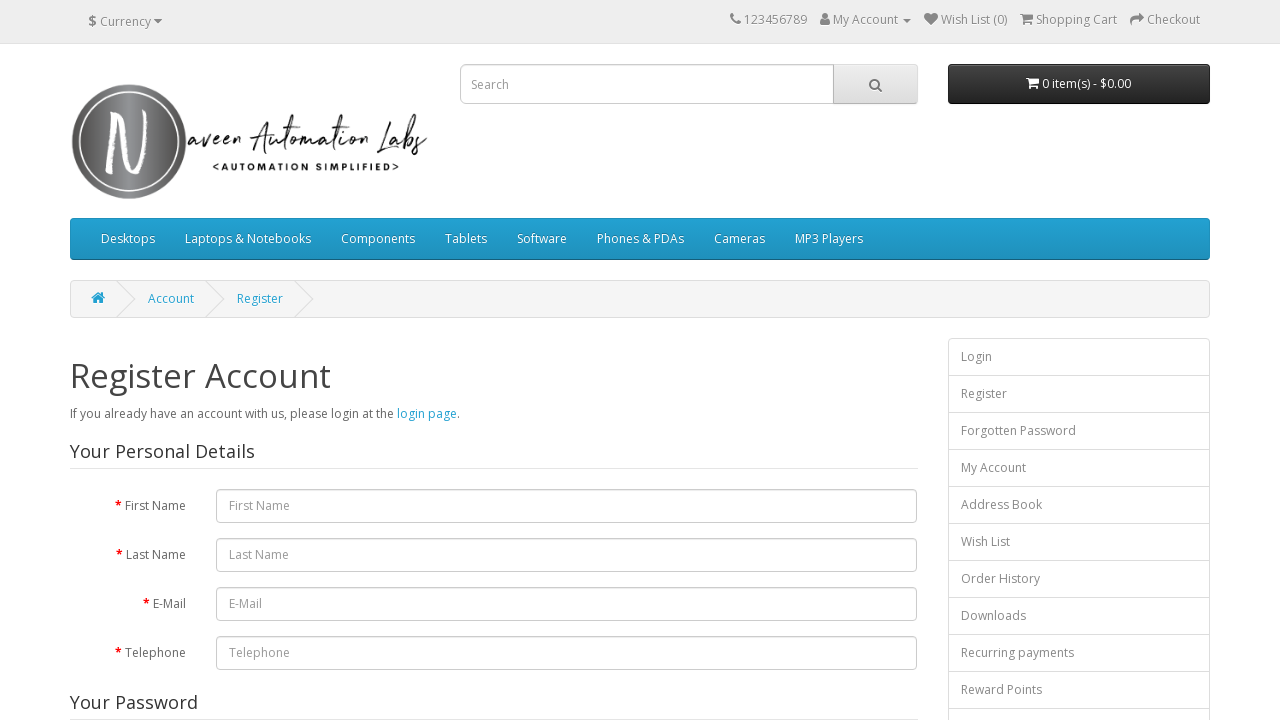

Filled firstname field with 'Monika' on #input-firstname
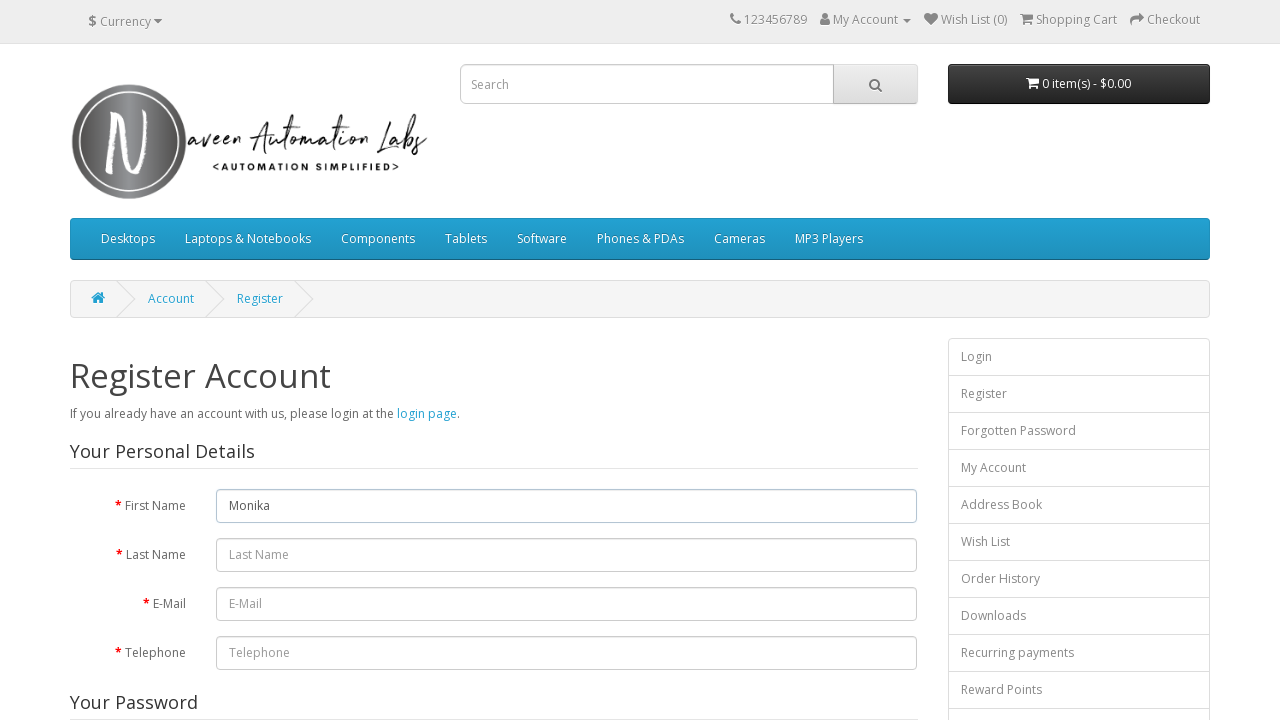

Clicked the agreement checkbox at (825, 424) on input[name='agree']
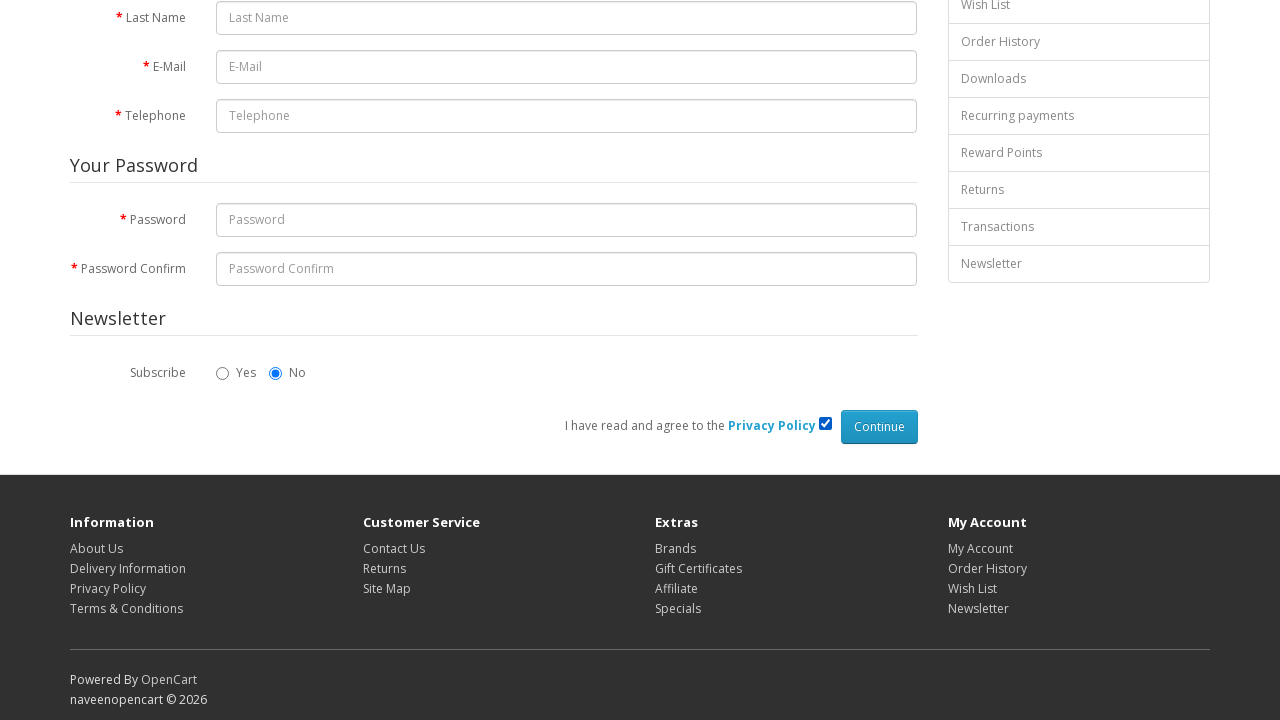

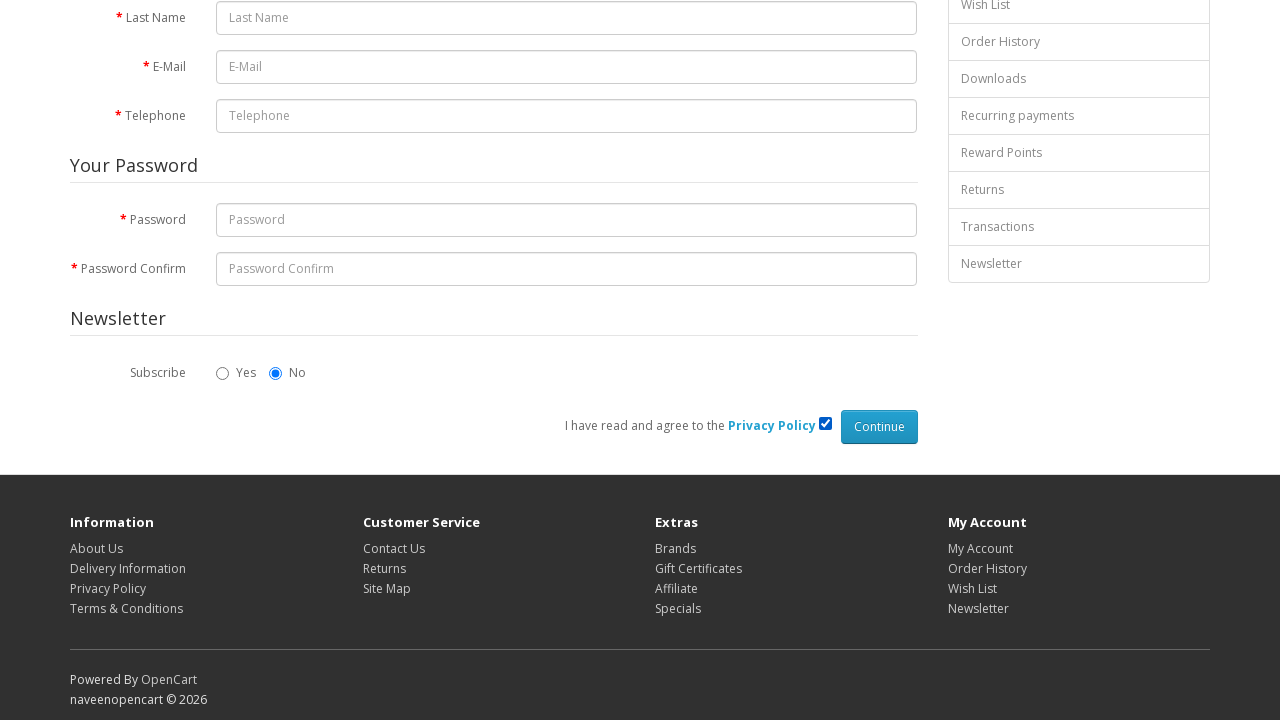